Tests filtering to display only completed todo items

Starting URL: https://demo.playwright.dev/todomvc

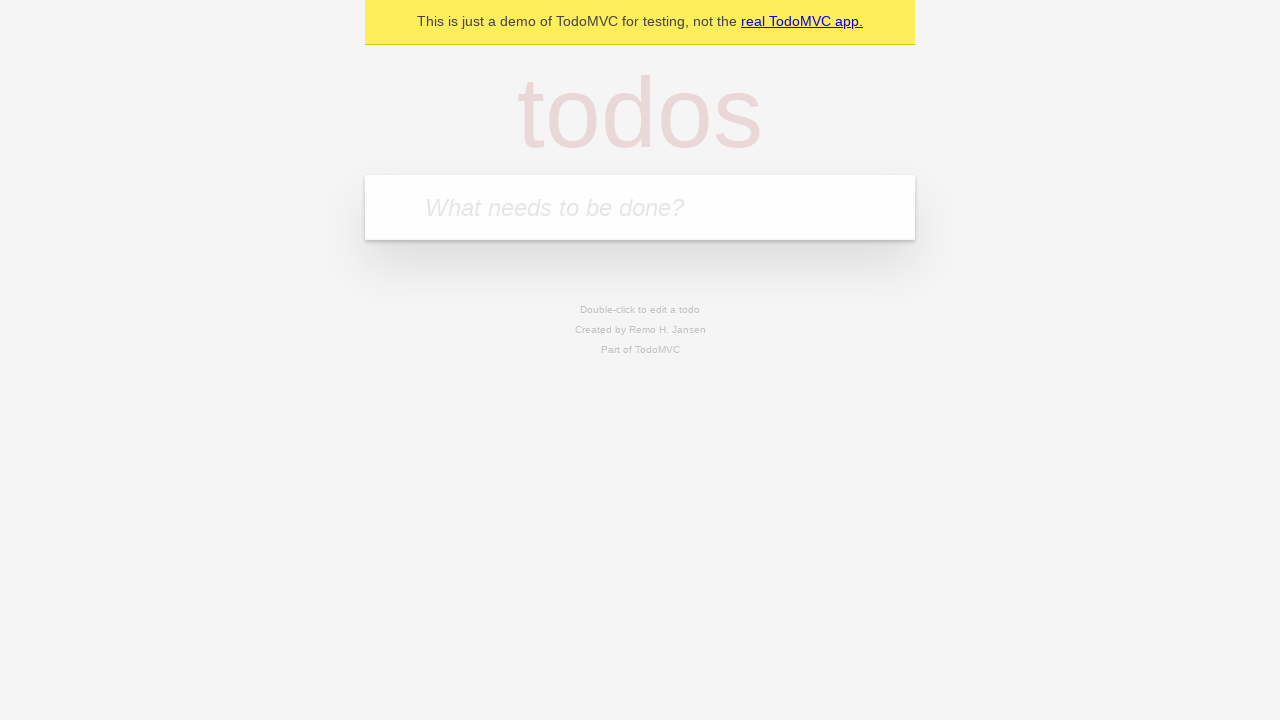

Filled todo input with 'buy some cheese' on internal:attr=[placeholder="What needs to be done?"i]
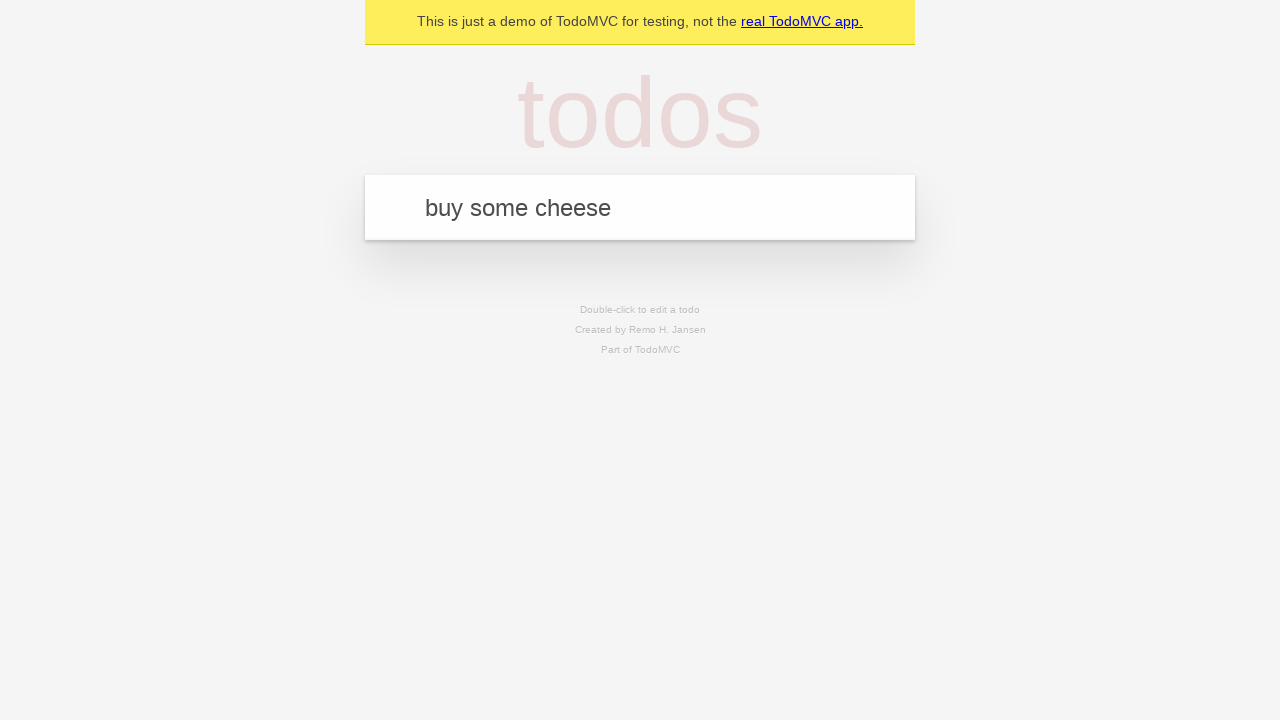

Pressed Enter to add first todo item on internal:attr=[placeholder="What needs to be done?"i]
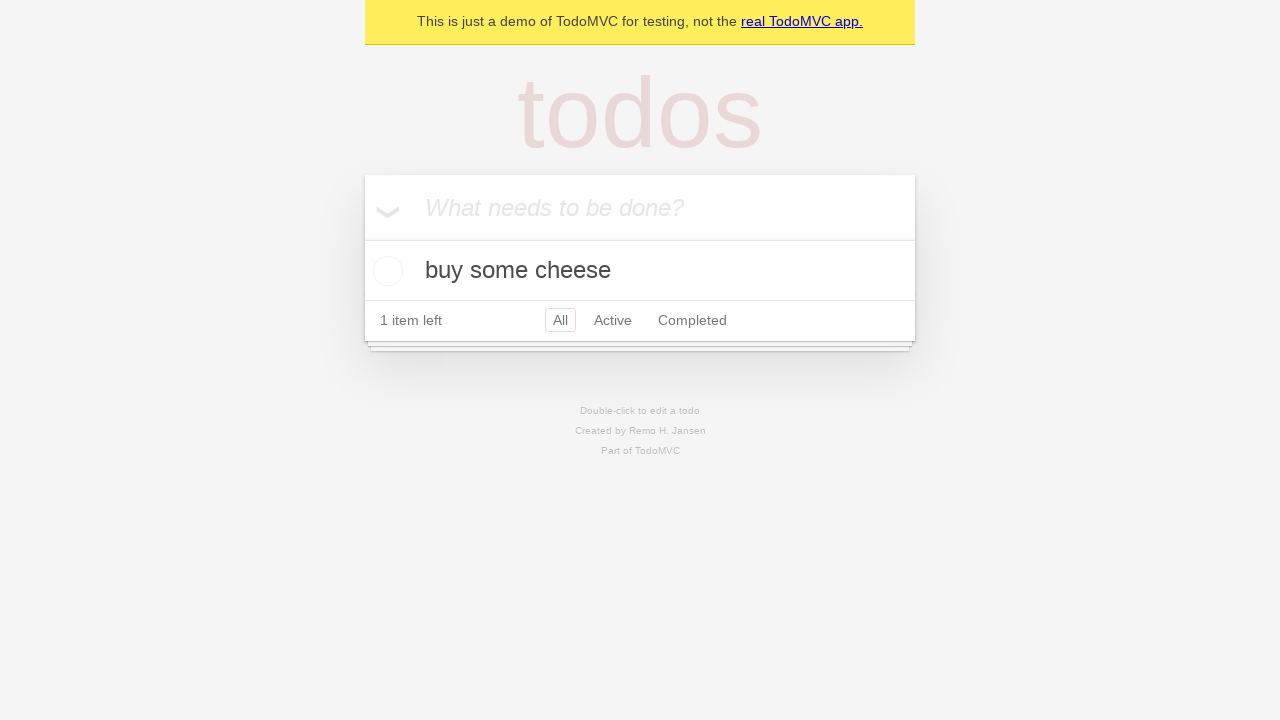

Filled todo input with 'feed the cat' on internal:attr=[placeholder="What needs to be done?"i]
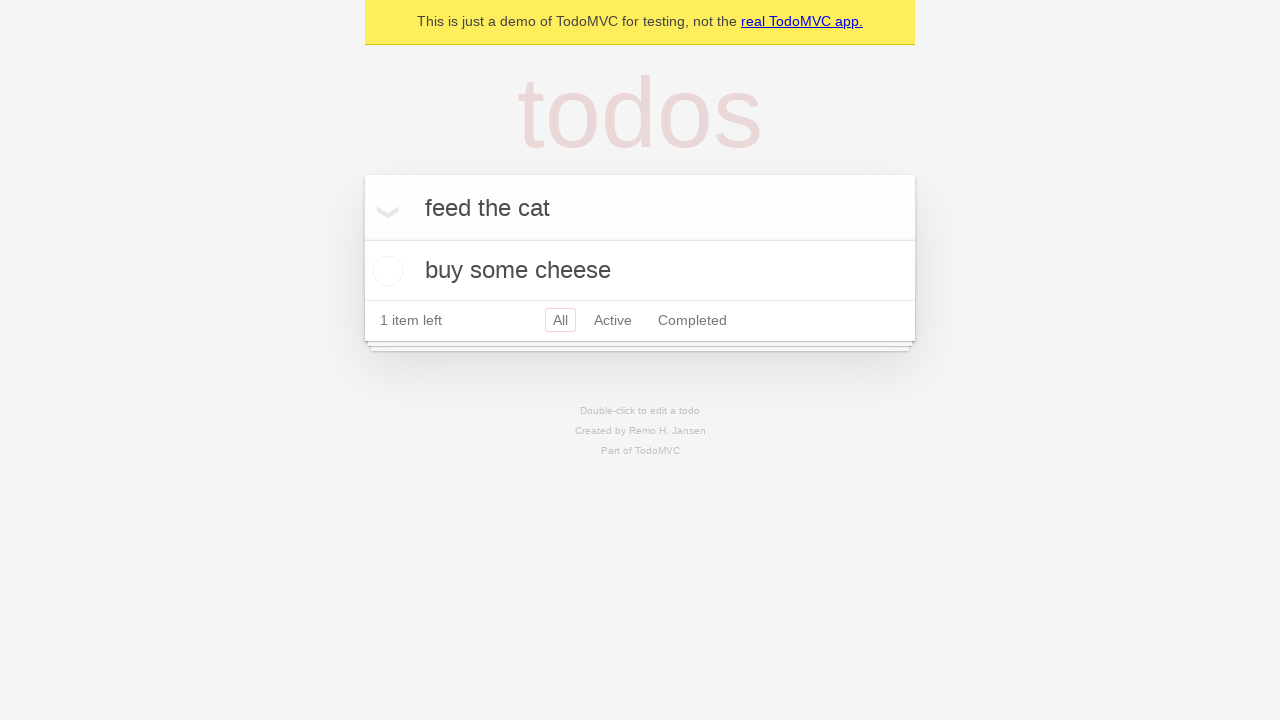

Pressed Enter to add second todo item on internal:attr=[placeholder="What needs to be done?"i]
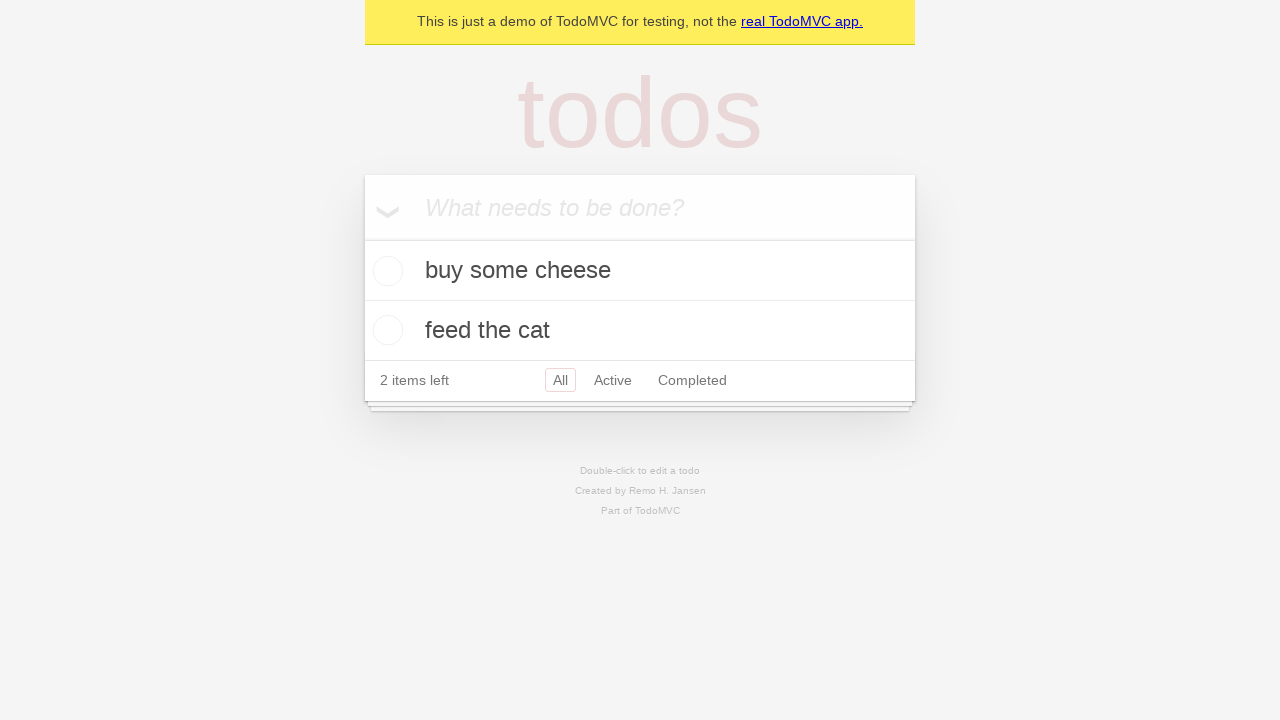

Filled todo input with 'book a doctors appointment' on internal:attr=[placeholder="What needs to be done?"i]
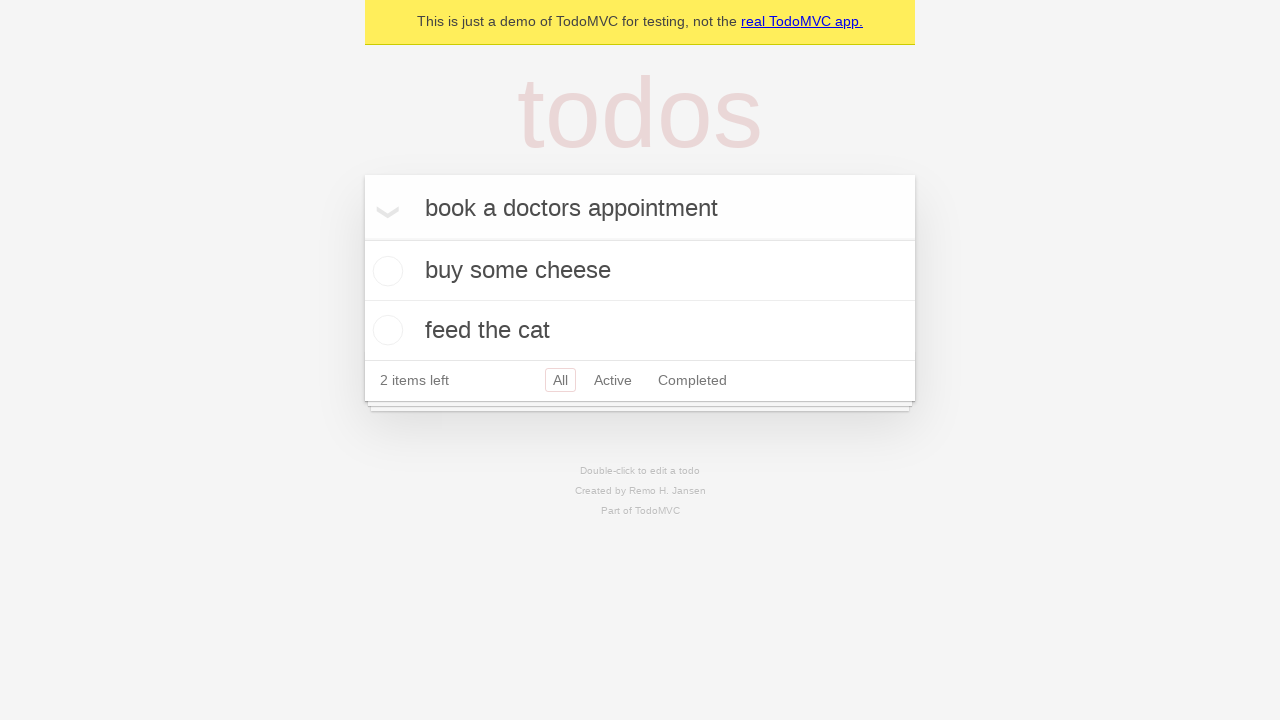

Pressed Enter to add third todo item on internal:attr=[placeholder="What needs to be done?"i]
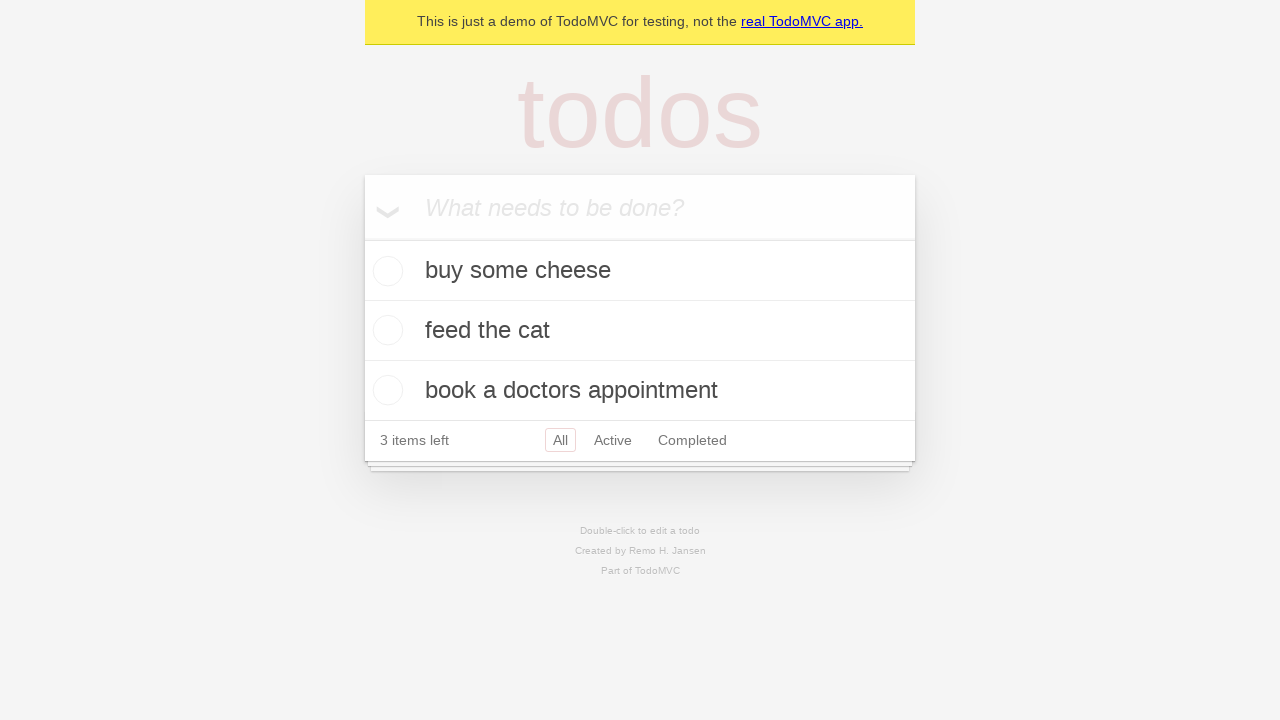

Waited for todo items to load
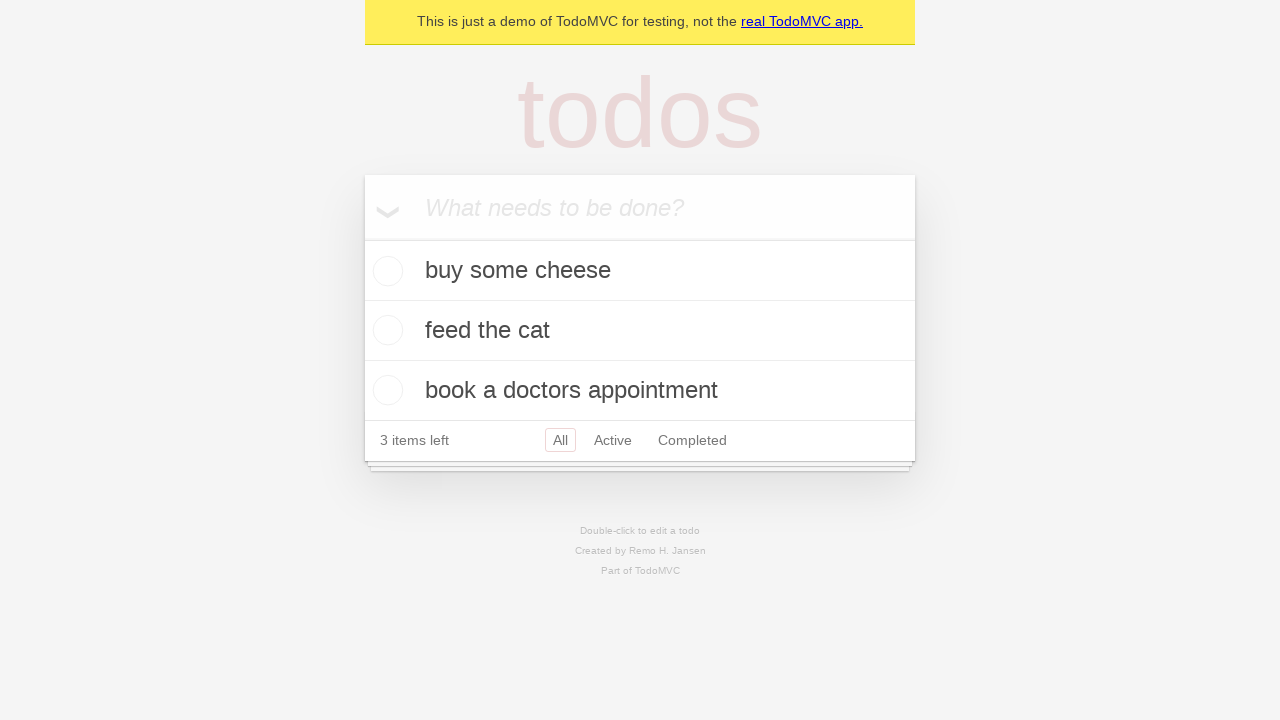

Checked the second todo item to mark it as completed at (385, 330) on internal:testid=[data-testid="todo-item"s] >> nth=1 >> internal:role=checkbox
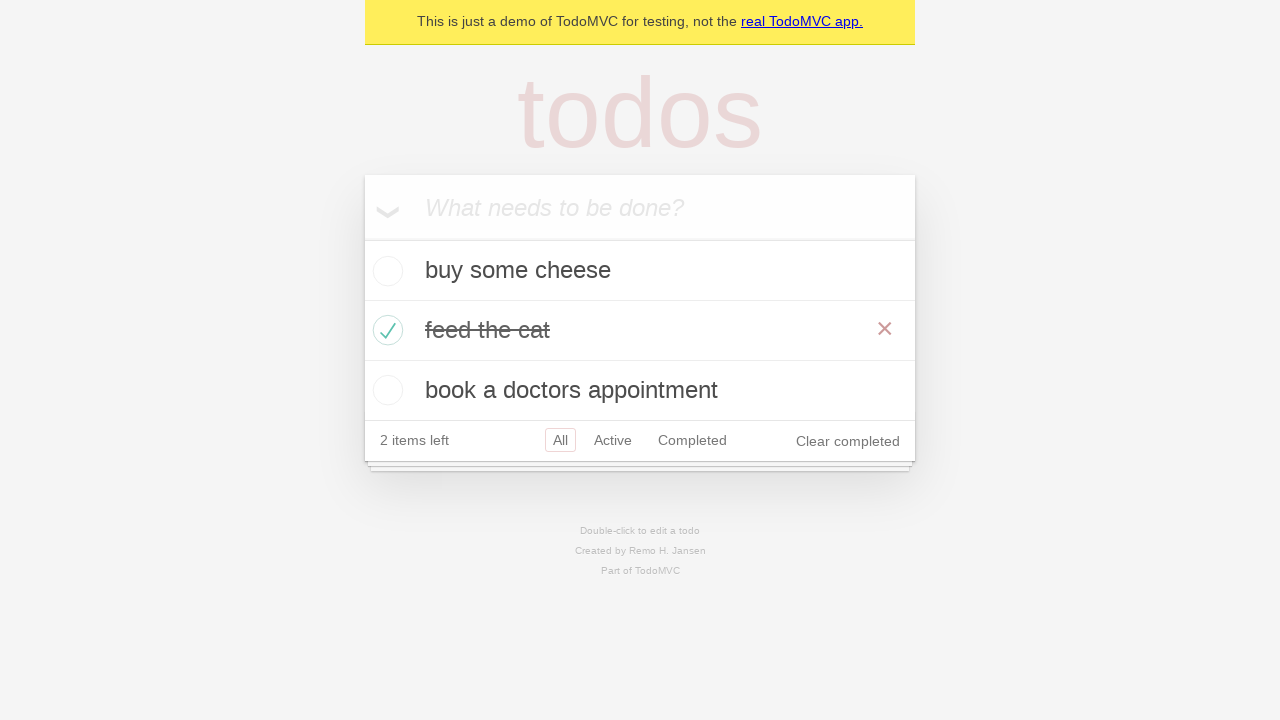

Clicked Completed filter to display only completed items at (692, 440) on internal:role=link[name="Completed"i]
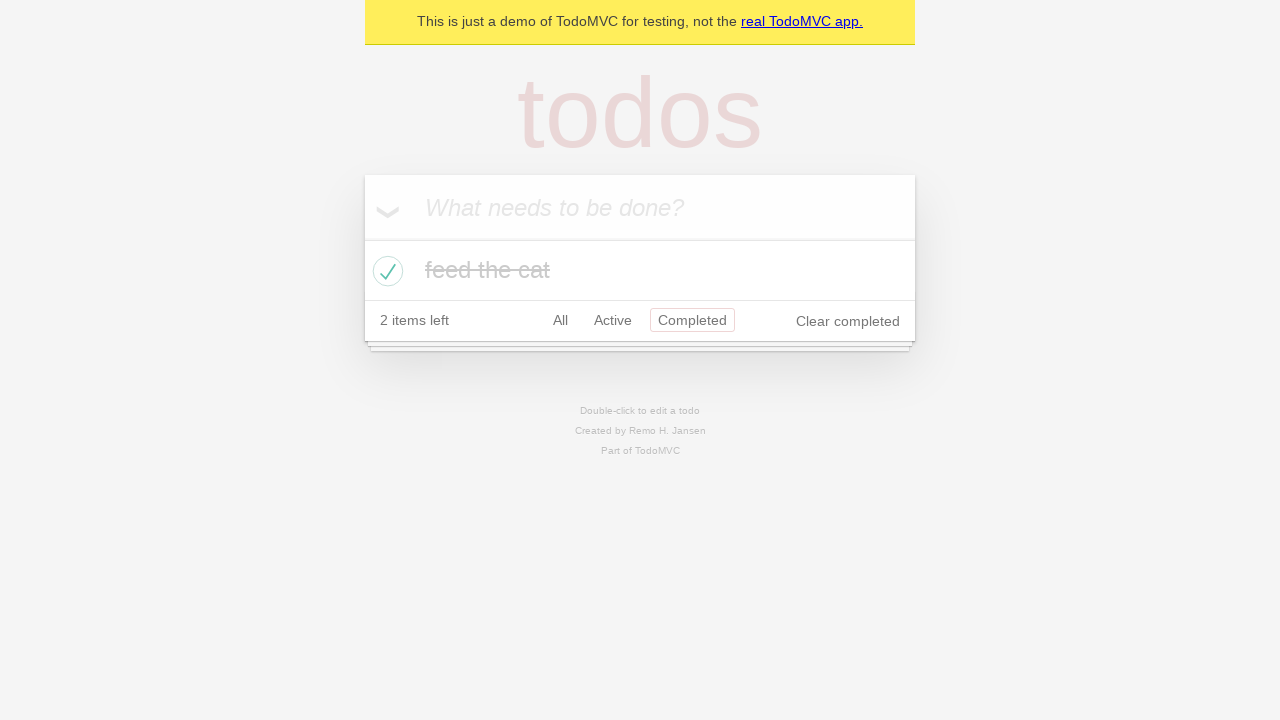

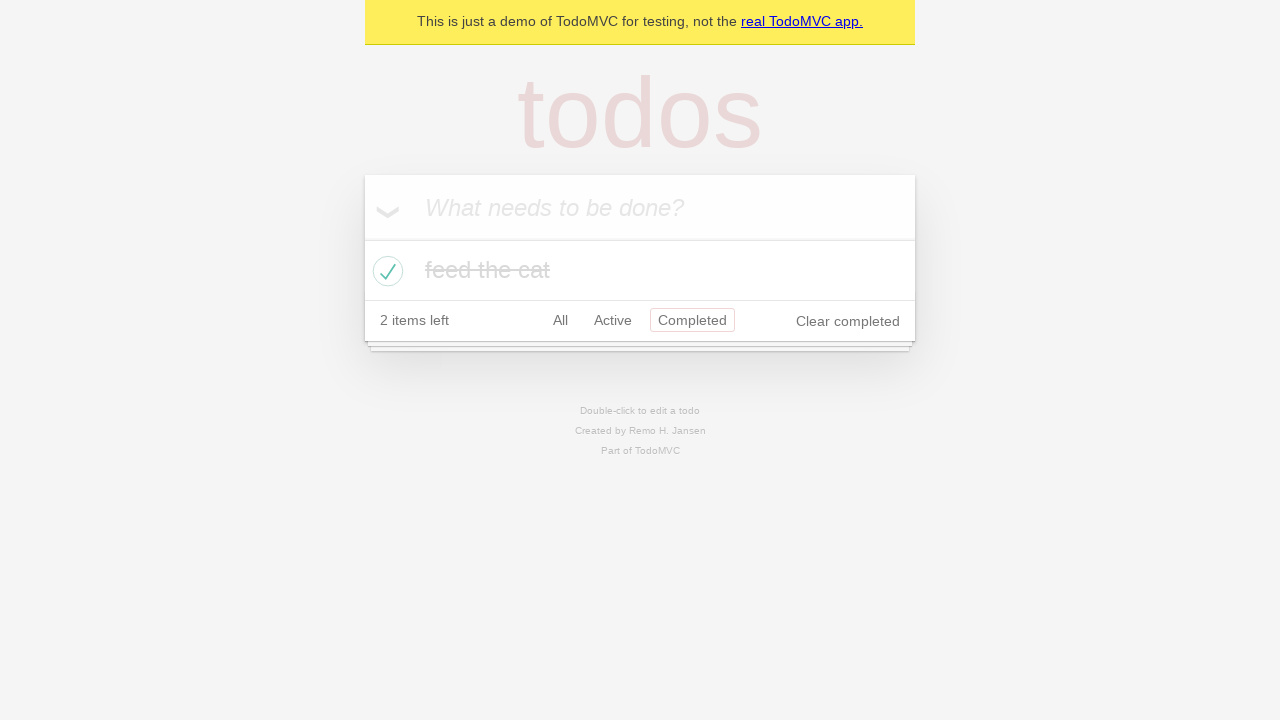